Opens a Selenium tutorial page and fills in the name field with test data

Starting URL: https://qxf2.com/selenium-tutorial-main

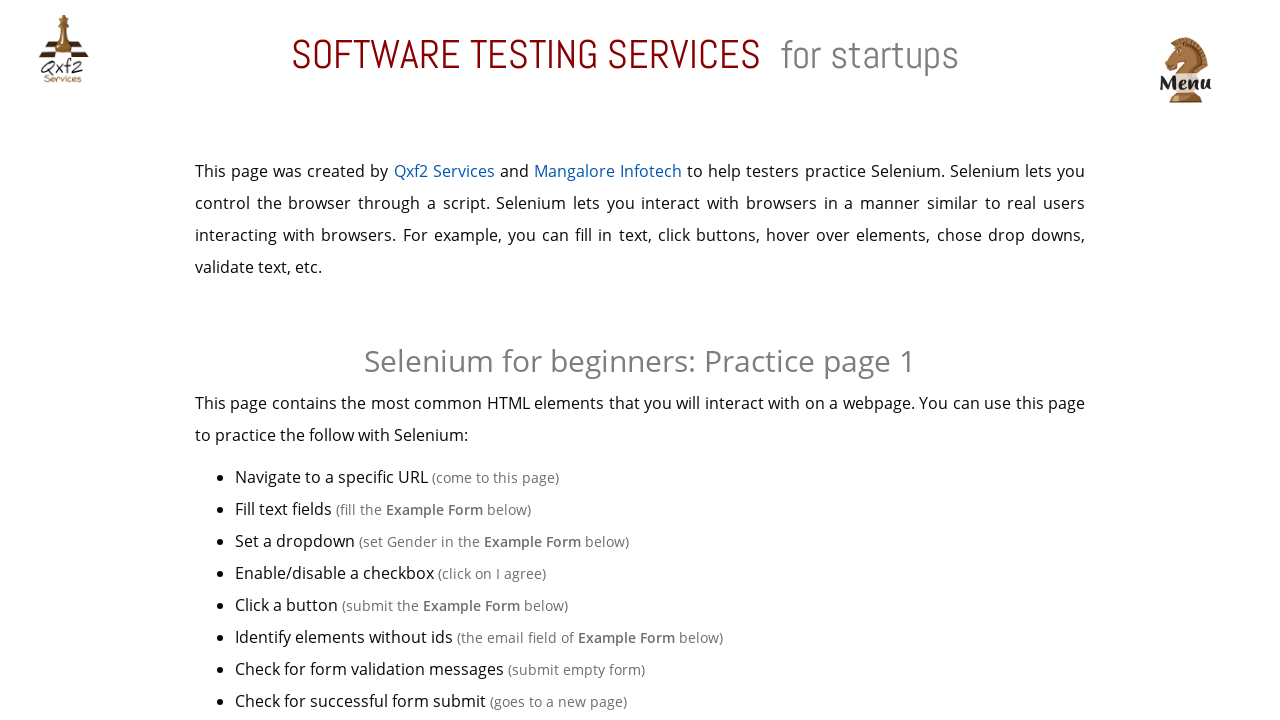

Filled name field with 'Qxf2 services' on #name
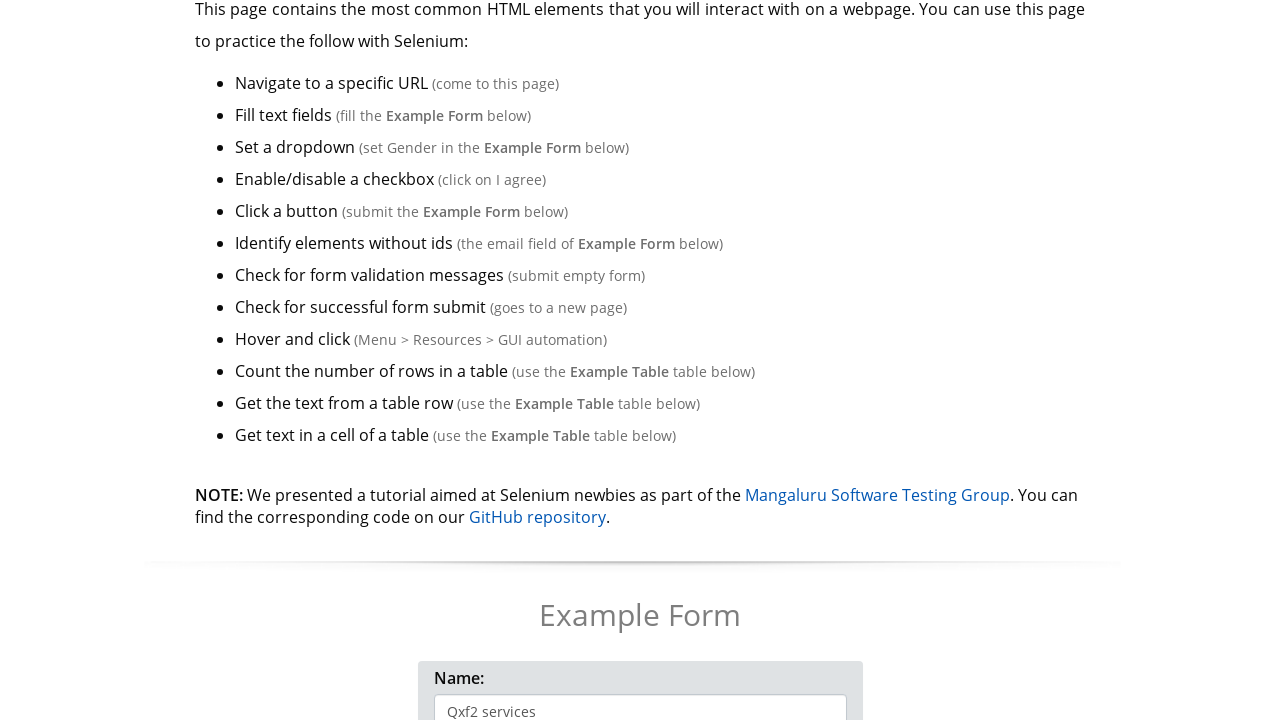

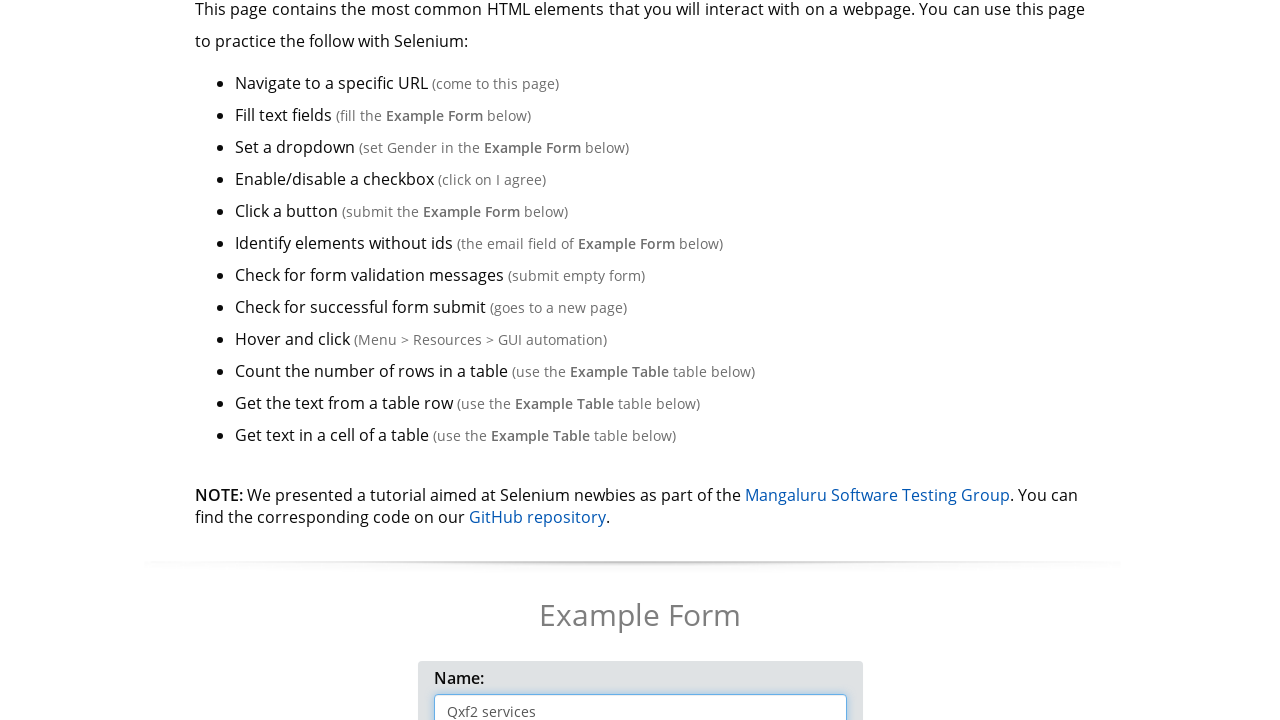